Tests hover functionality on travel history link to verify tooltip appears on hover

Starting URL: https://www.goibibo.com/flights/

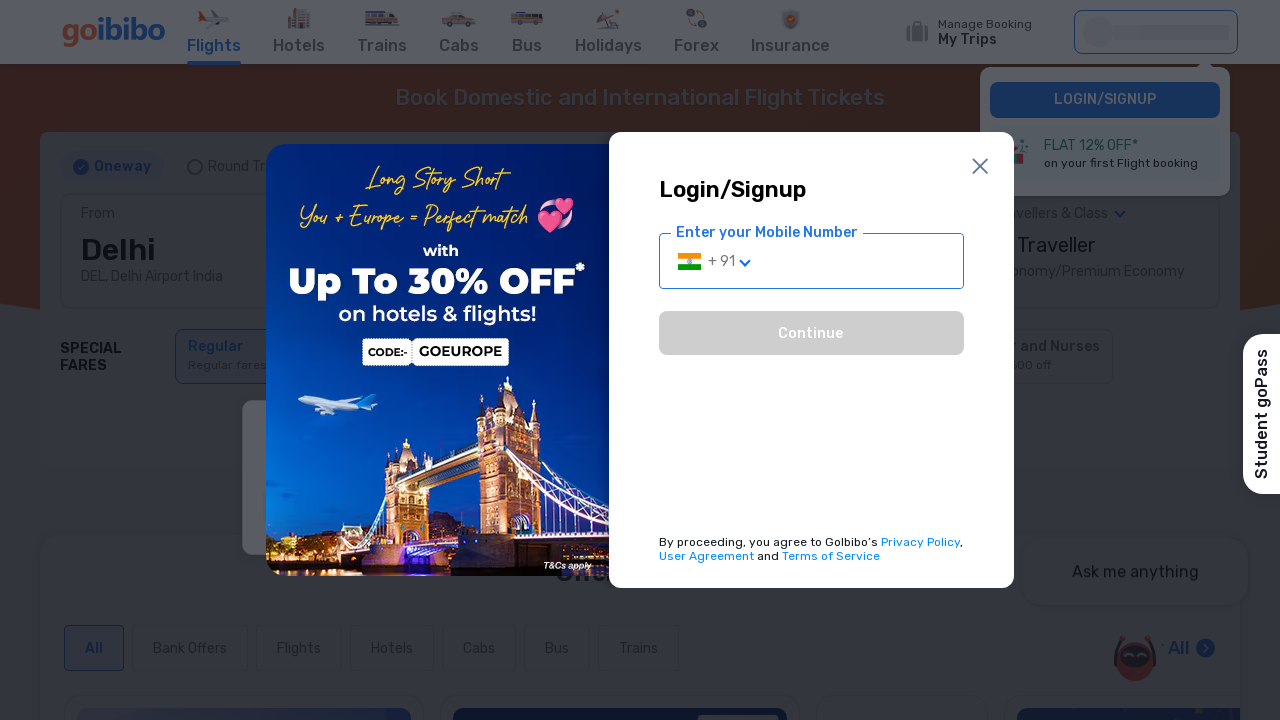

Waited for close popup button to appear
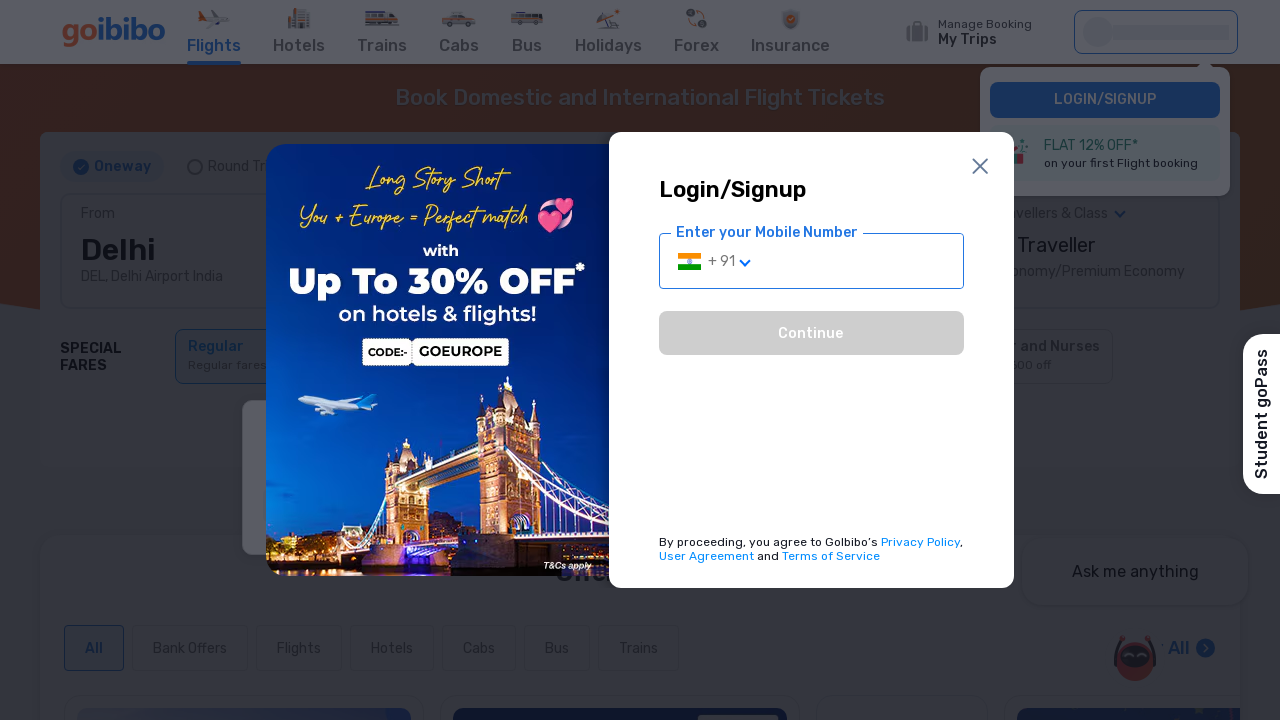

Clicked close button to dismiss popup
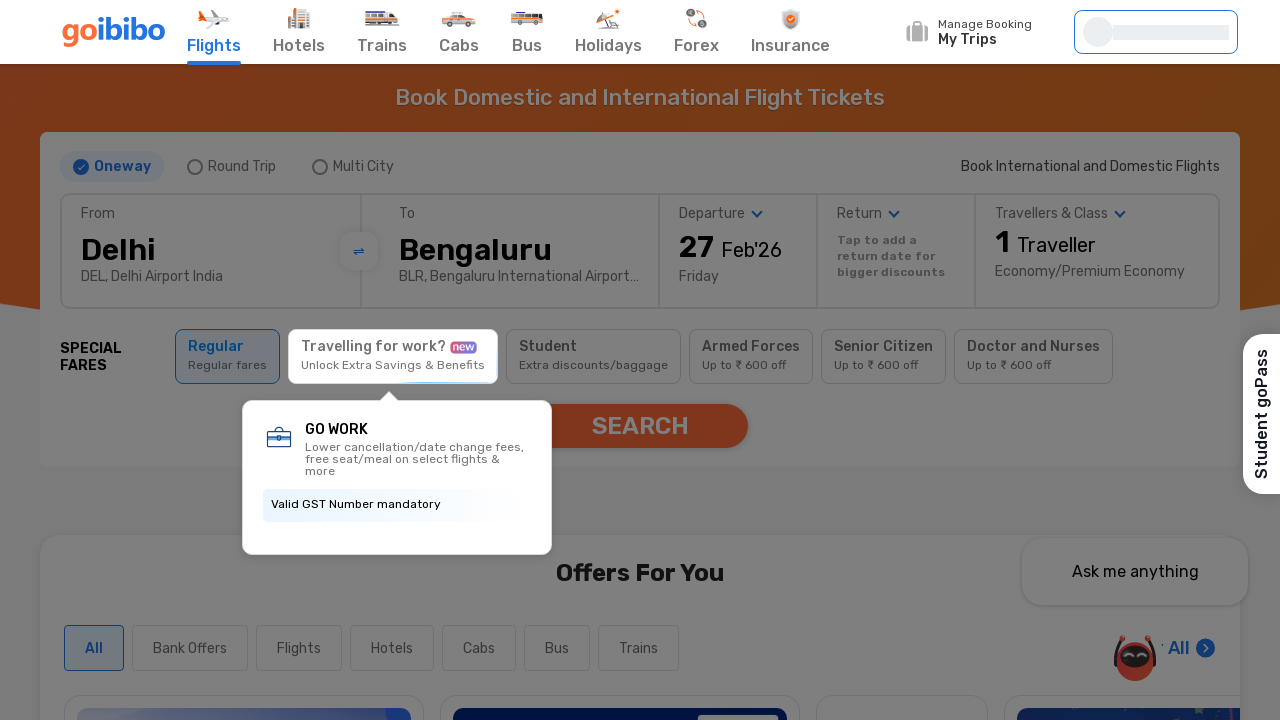

Located travel history link element
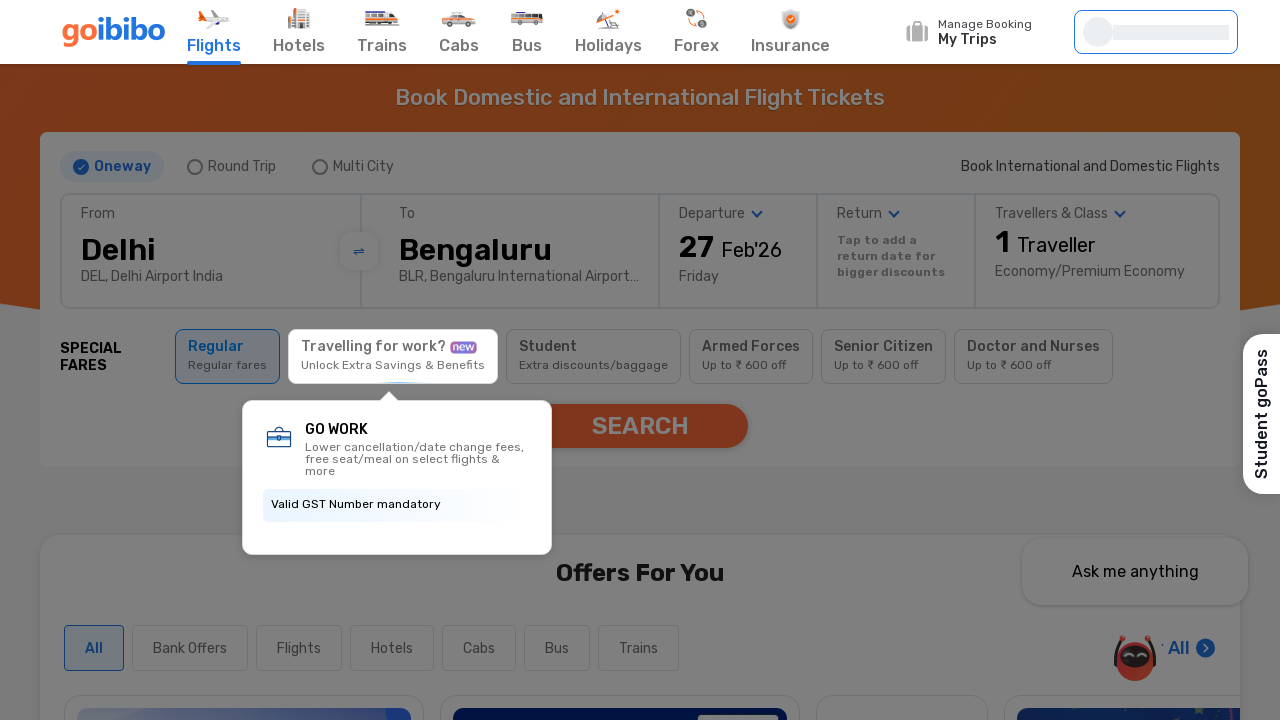

Hovered over travel history link at (990, 32) on xpath=//a[@href='/travelhistory']
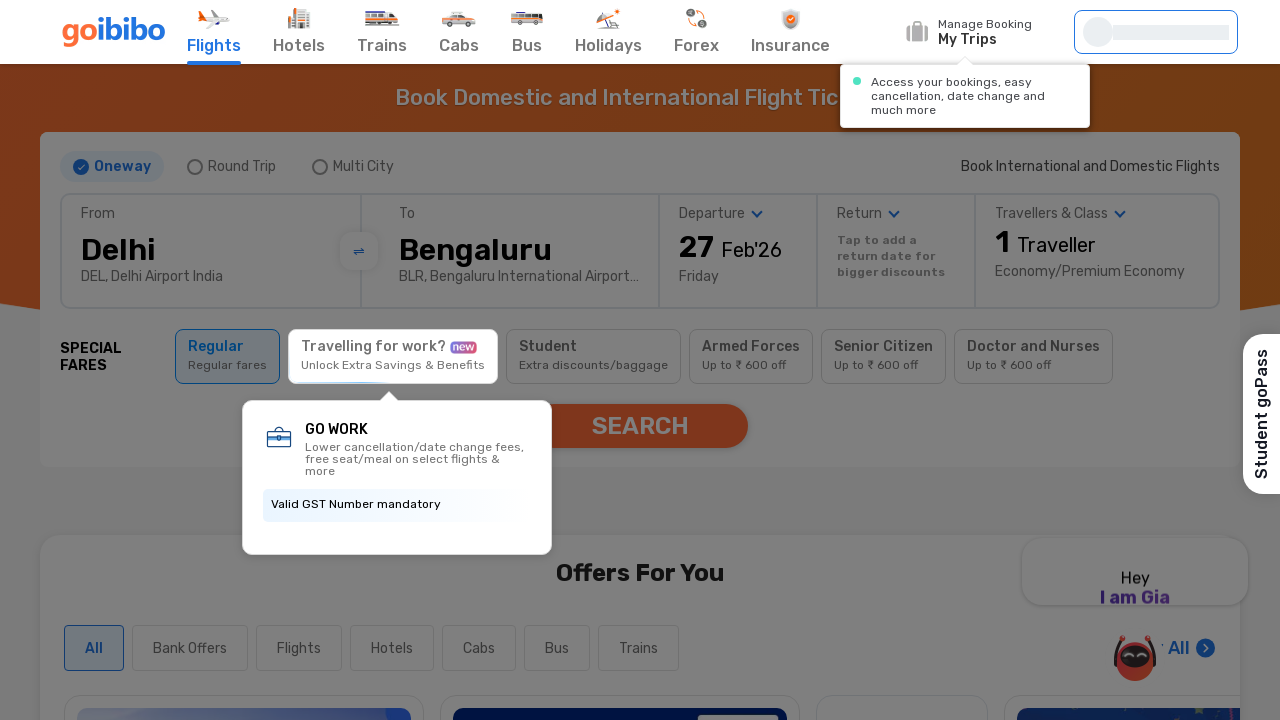

Located tooltip element
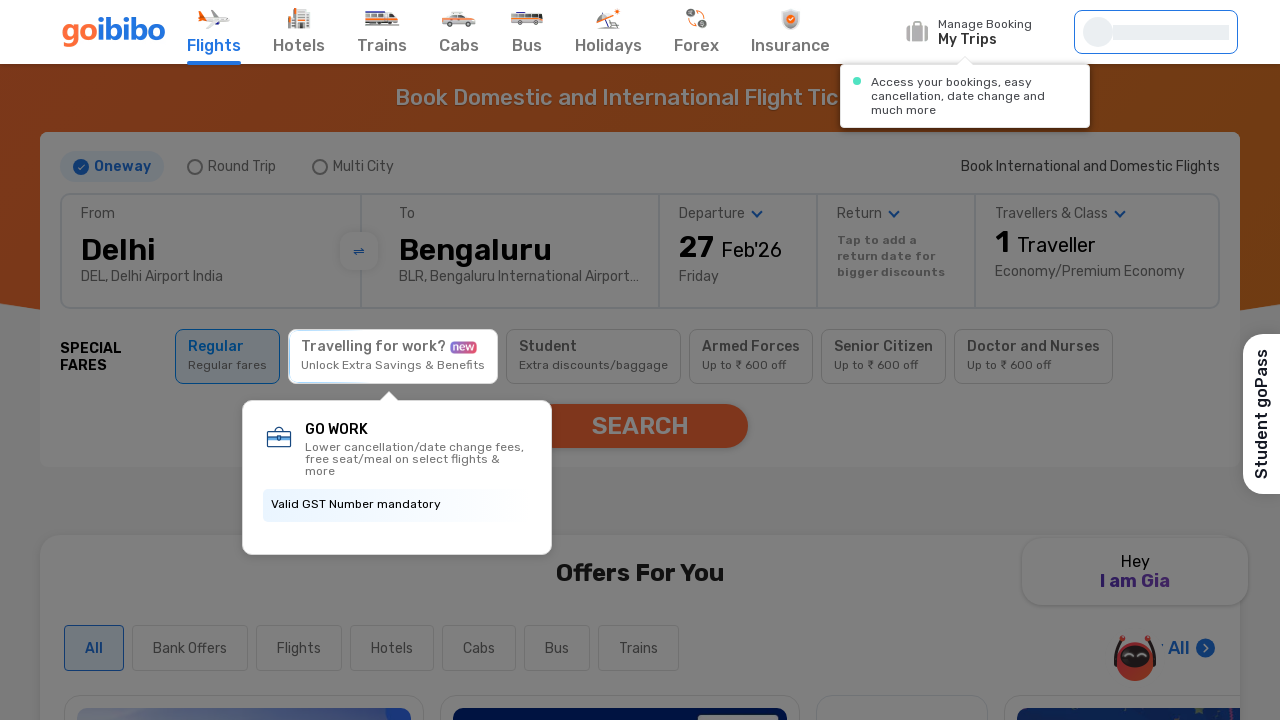

Tooltip appeared on hover of travel history link
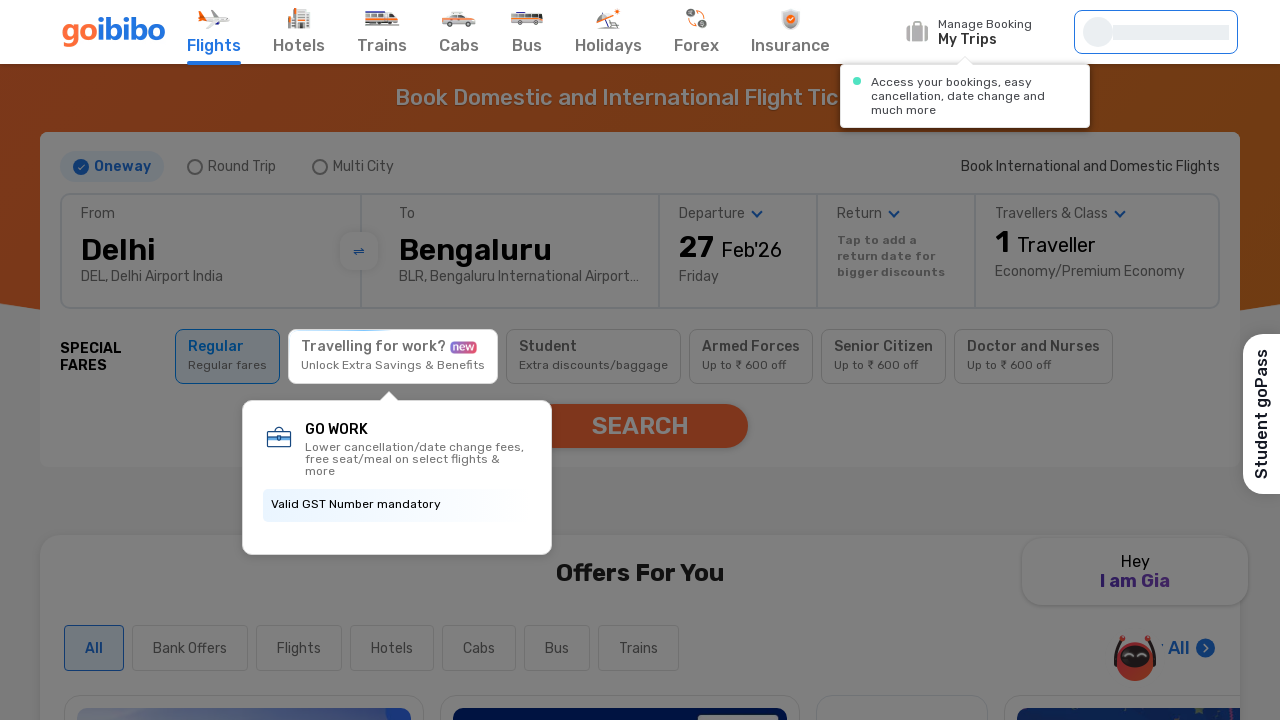

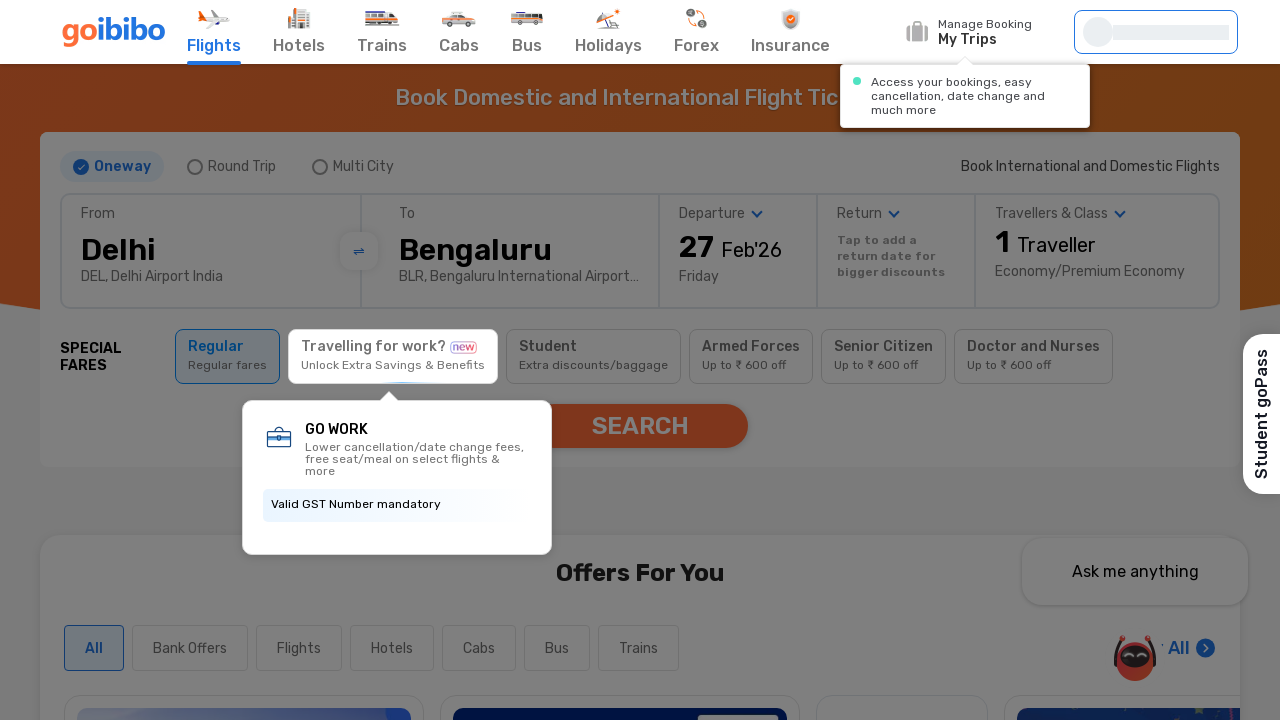